Tests checkbox functionality on a registration form by finding and clicking the "Hockey" checkbox from a list of checkboxes if it's not already selected.

Starting URL: http://demo.automationtesting.in/Register.html

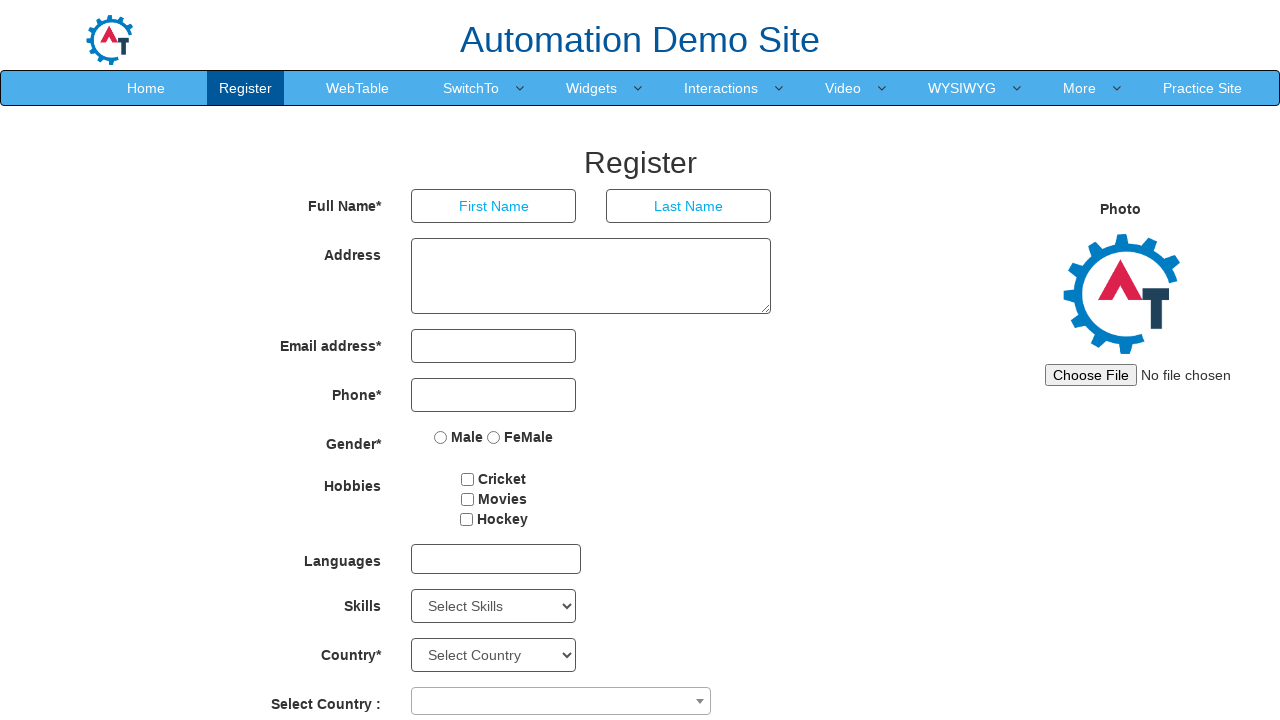

Waited for checkboxes to load on registration form
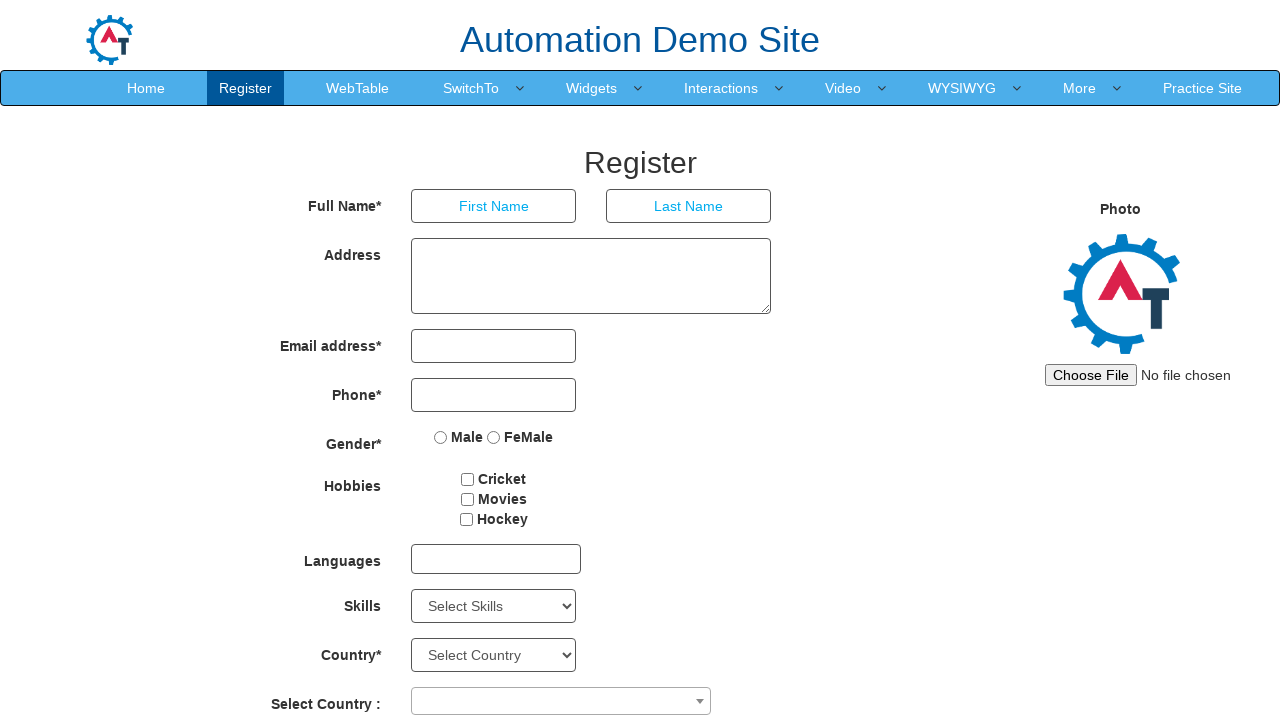

Located all checkboxes on the page
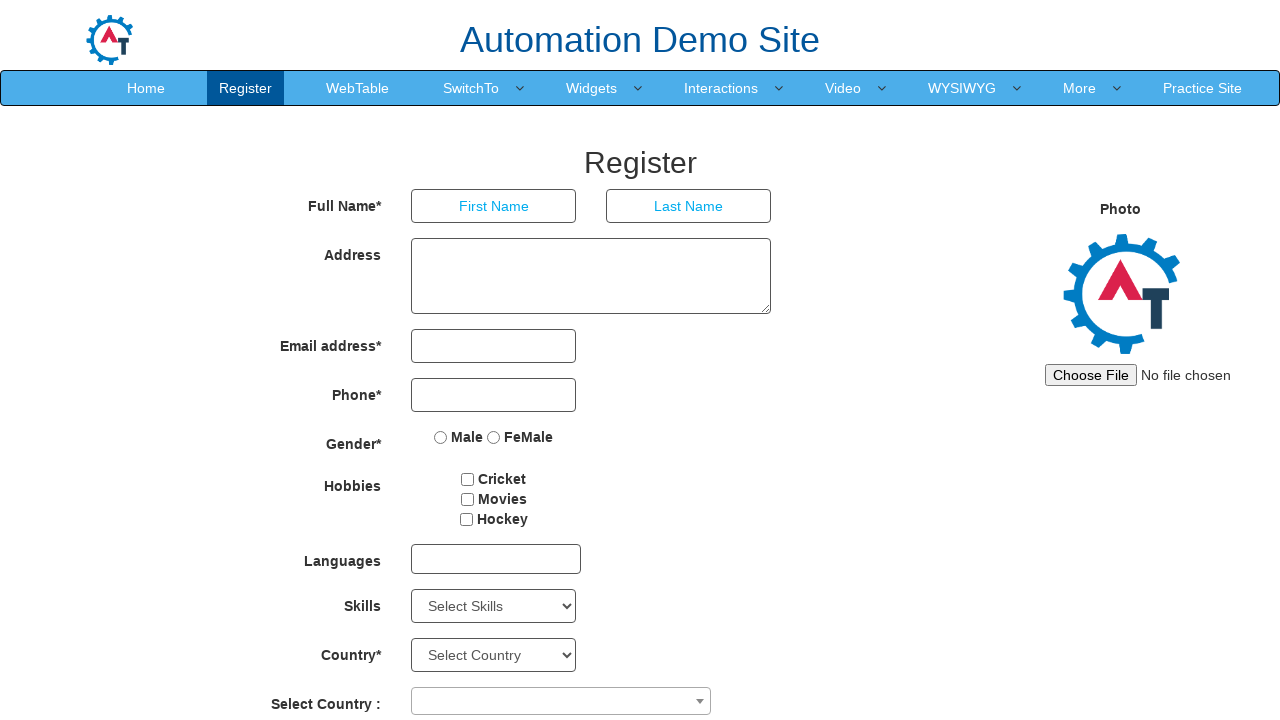

Found 3 checkboxes on the registration form
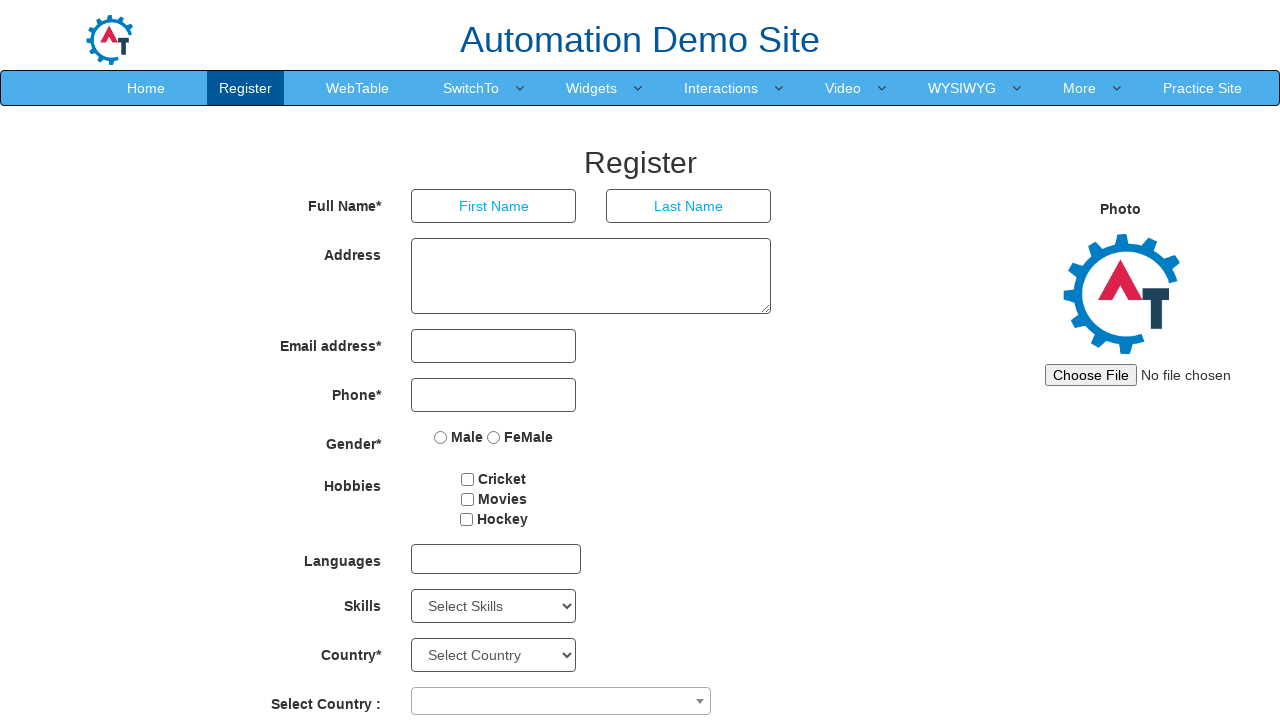

Retrieved checkbox at index 0
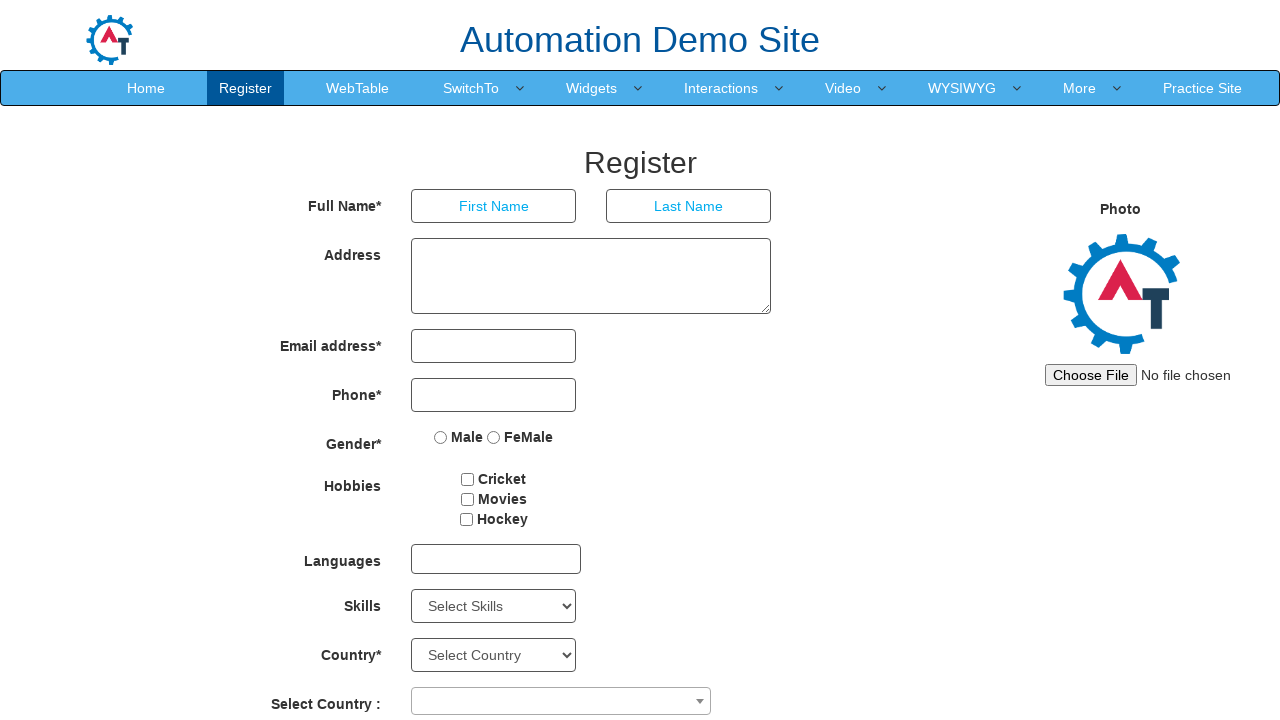

Got checkbox value: Cricket
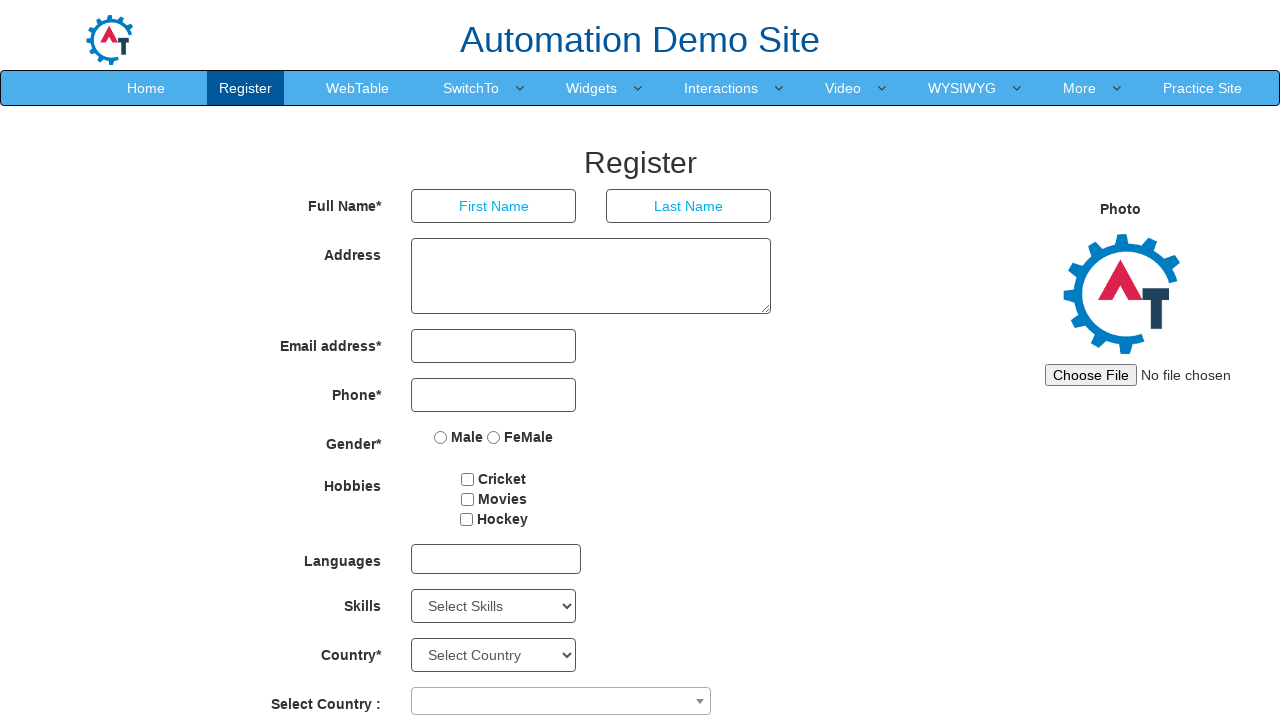

Retrieved checkbox at index 1
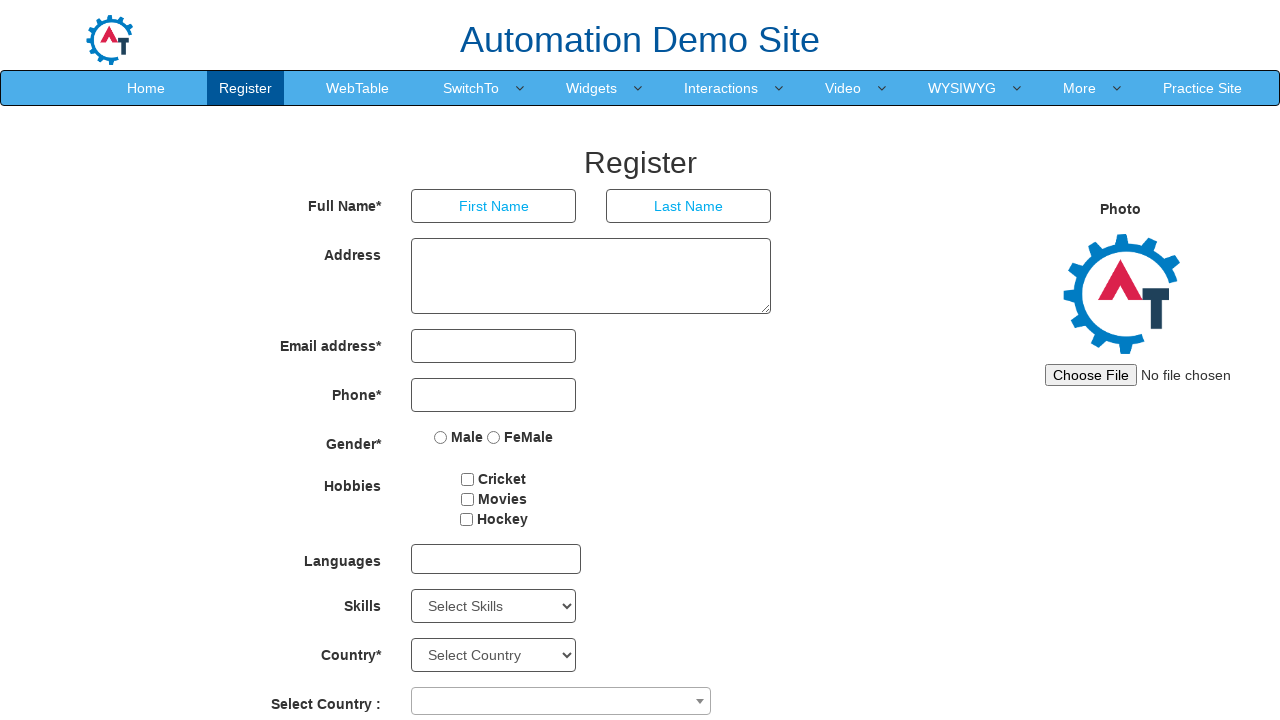

Got checkbox value: Movies
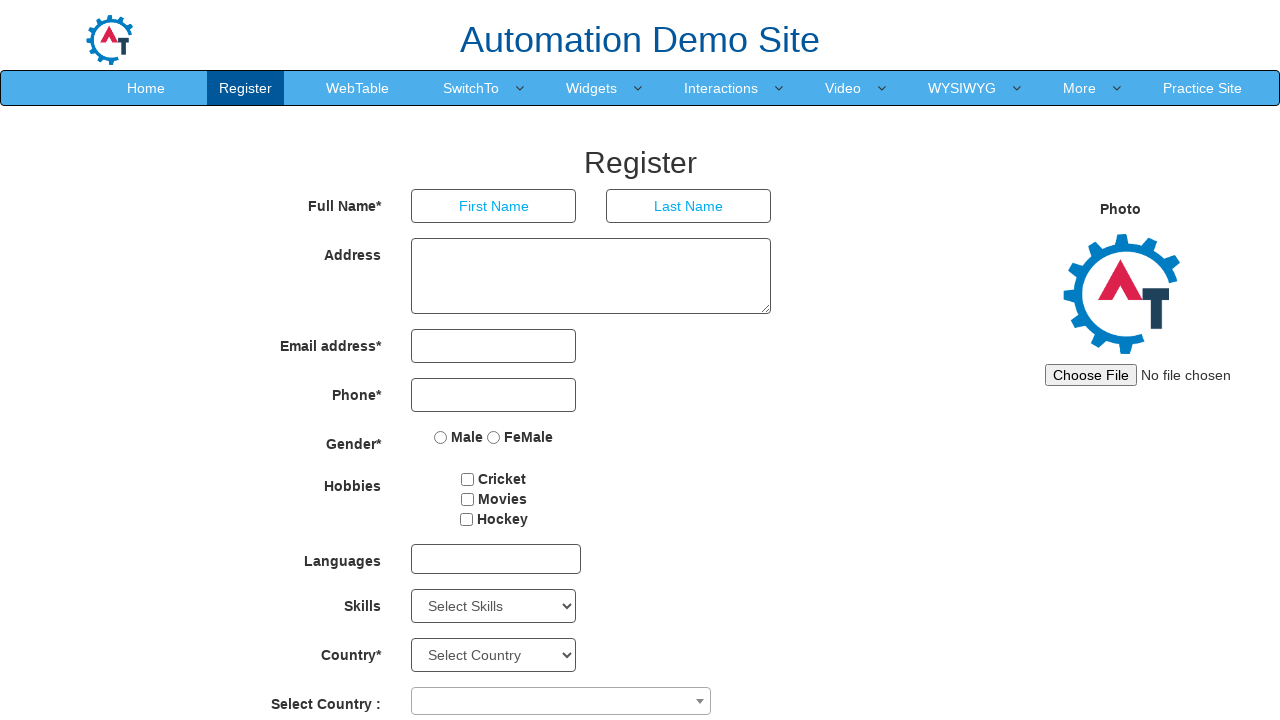

Retrieved checkbox at index 2
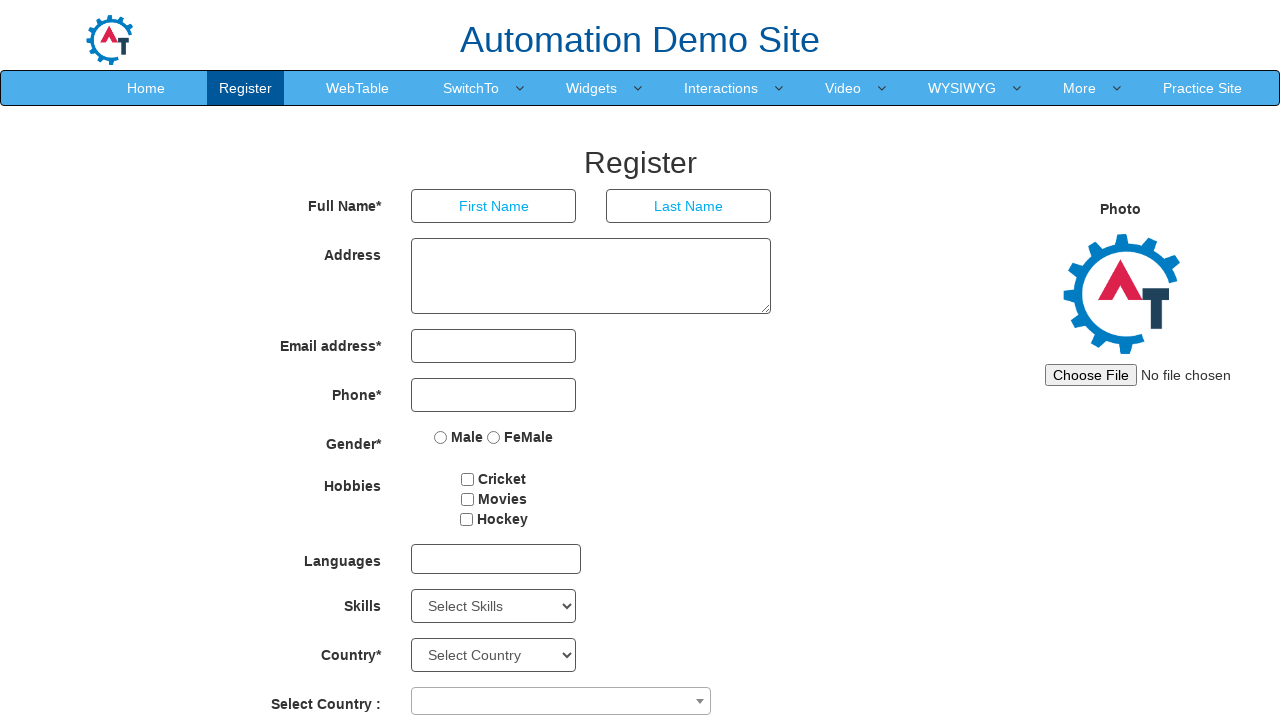

Got checkbox value: Hockey
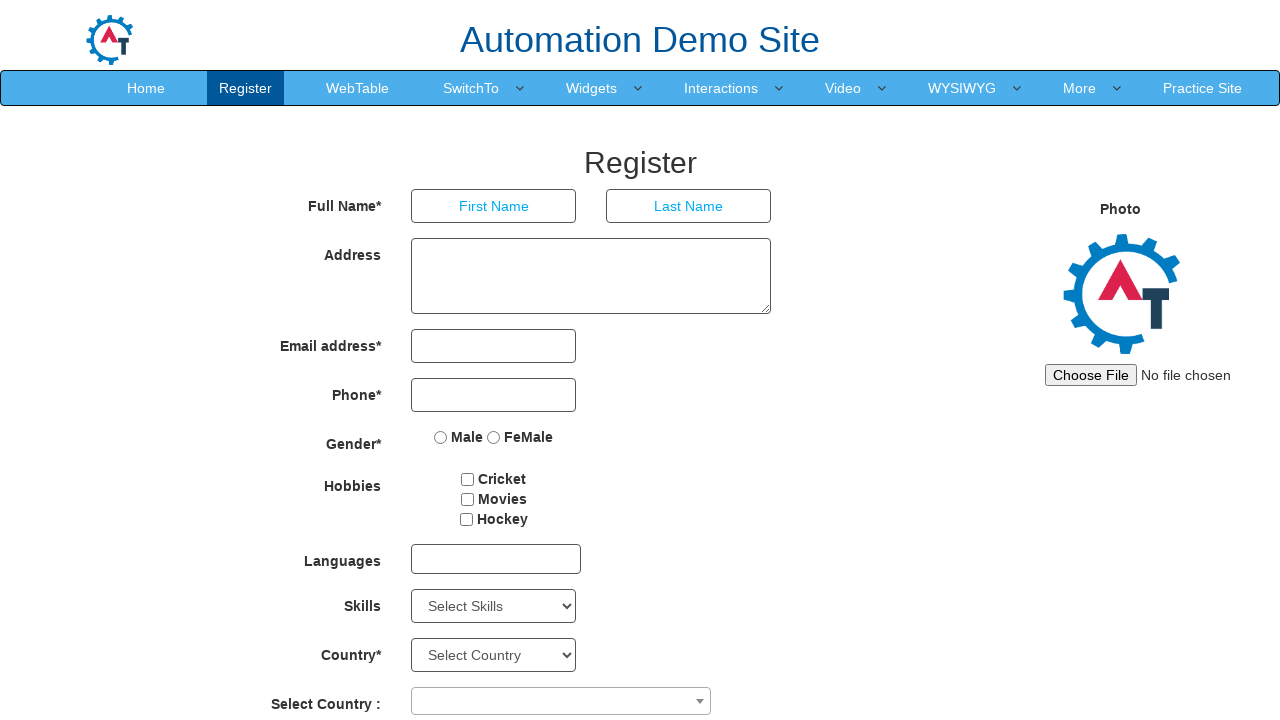

Found the Hockey checkbox
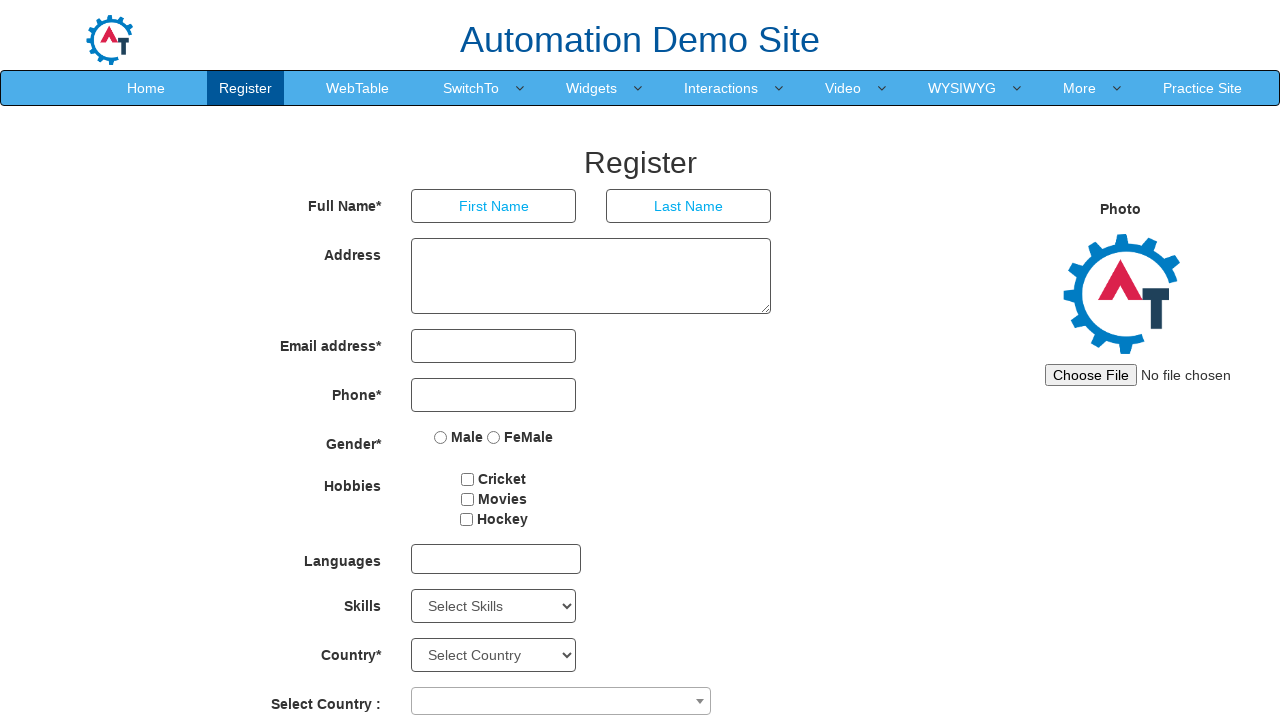

Hockey checkbox was not selected, clicked to select it at (466, 519) on input[type='checkbox'] >> nth=2
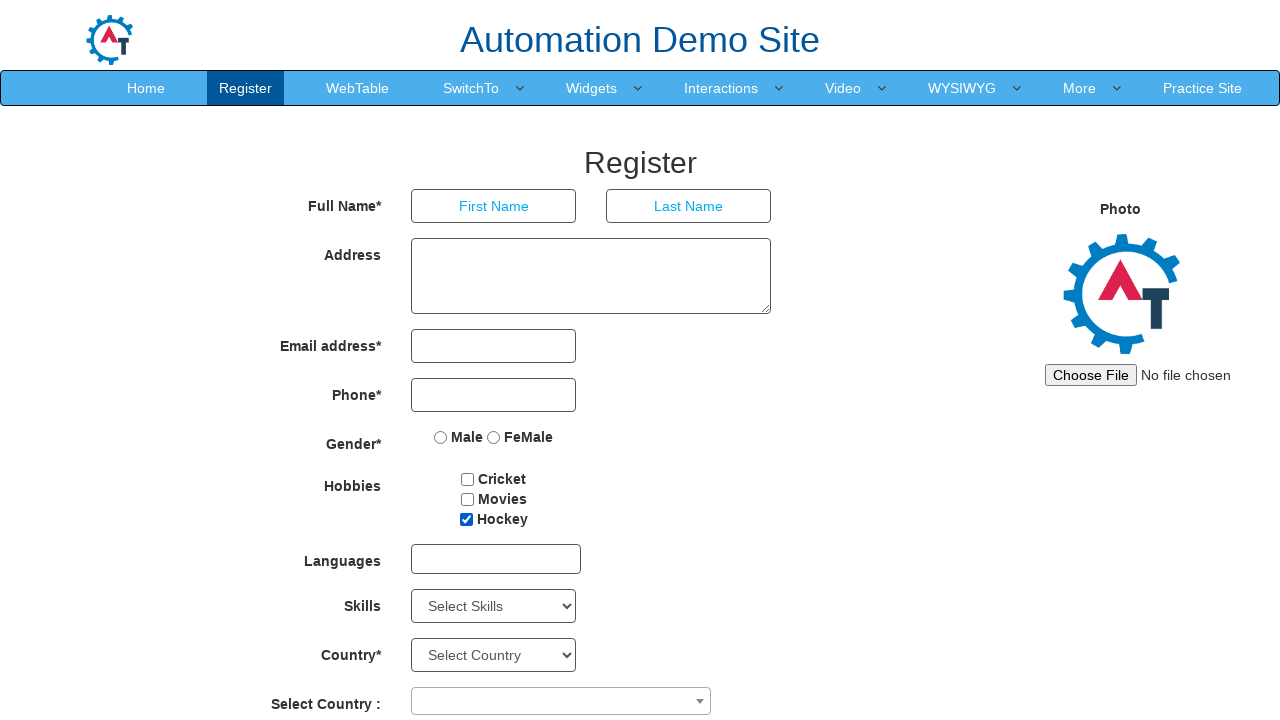

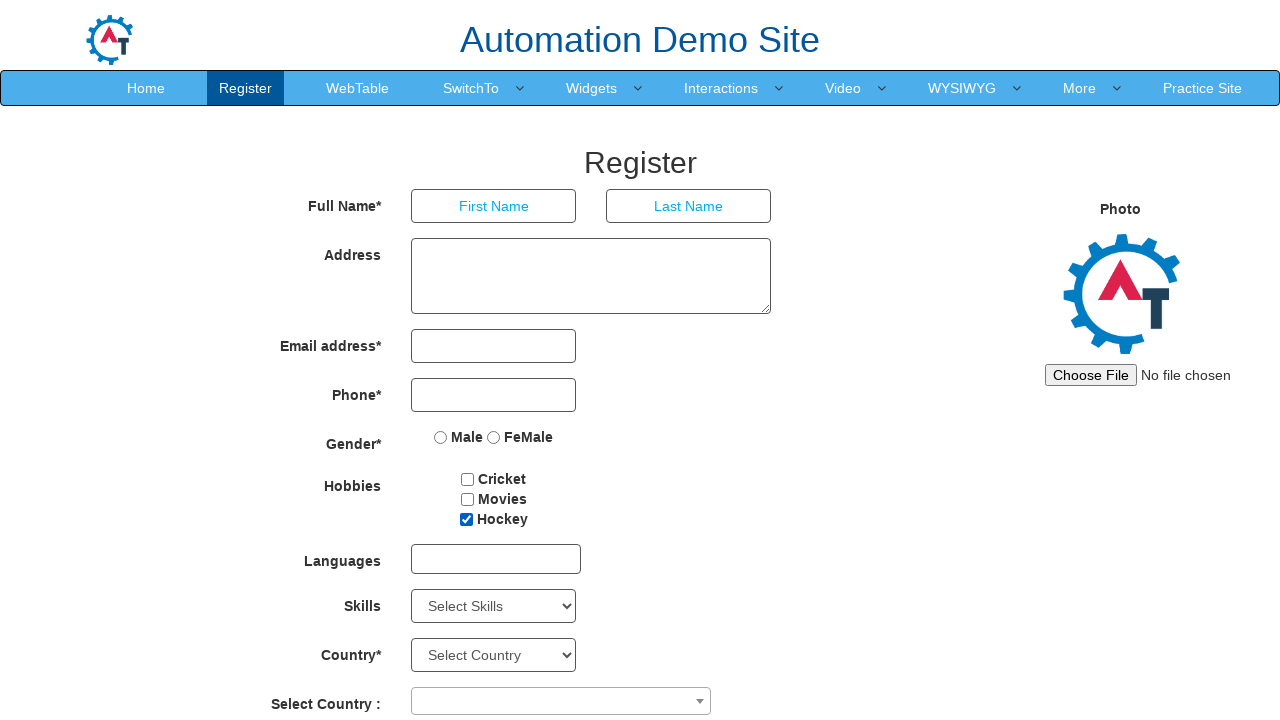